Tests a registration form by filling out first name, last name, username, email, password, and phone number fields with randomly generated data.

Starting URL: https://practice.cydeo.com/registration_form

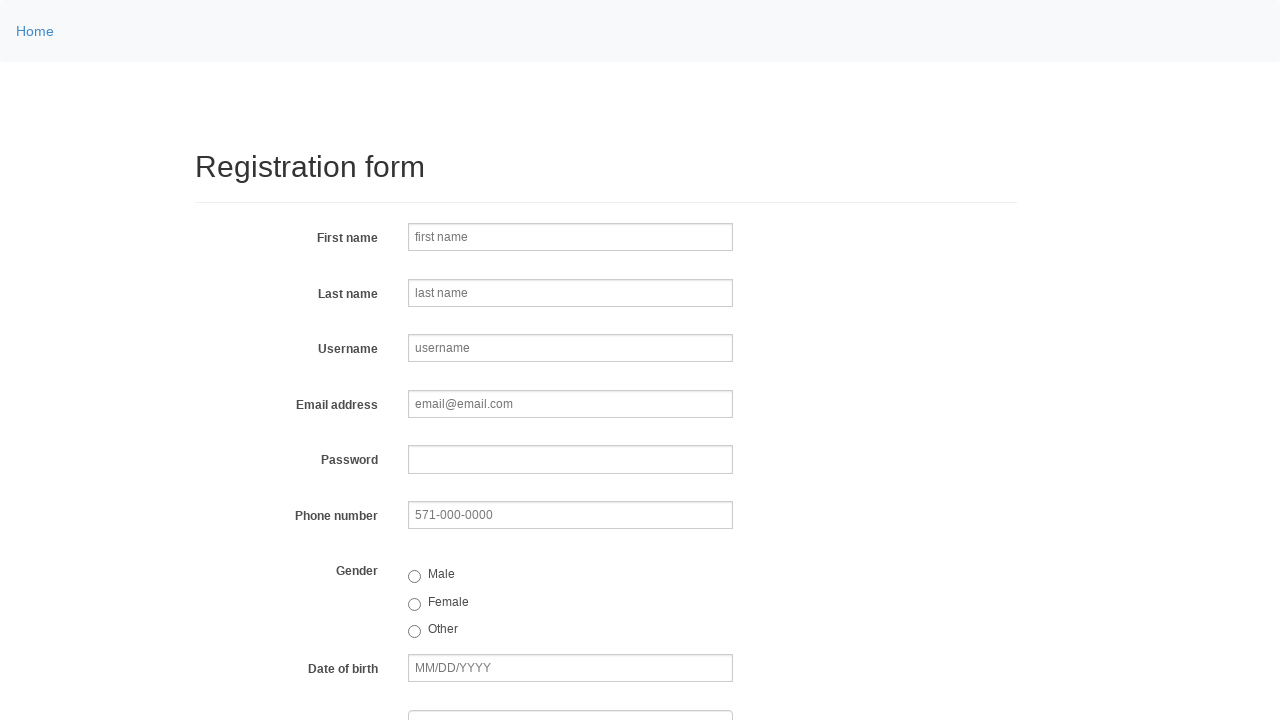

Filled first name field with 'Michael' on input[name='firstname']
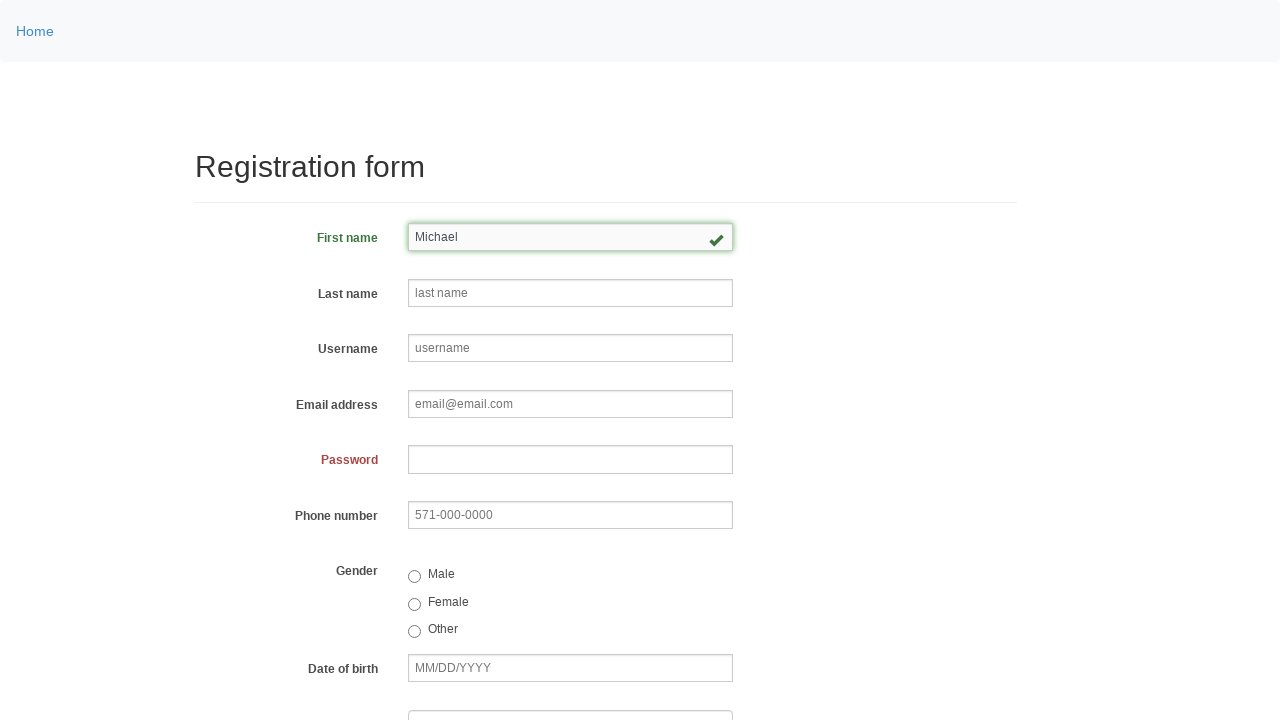

Filled last name field with 'Johnson' on input[name='lastname']
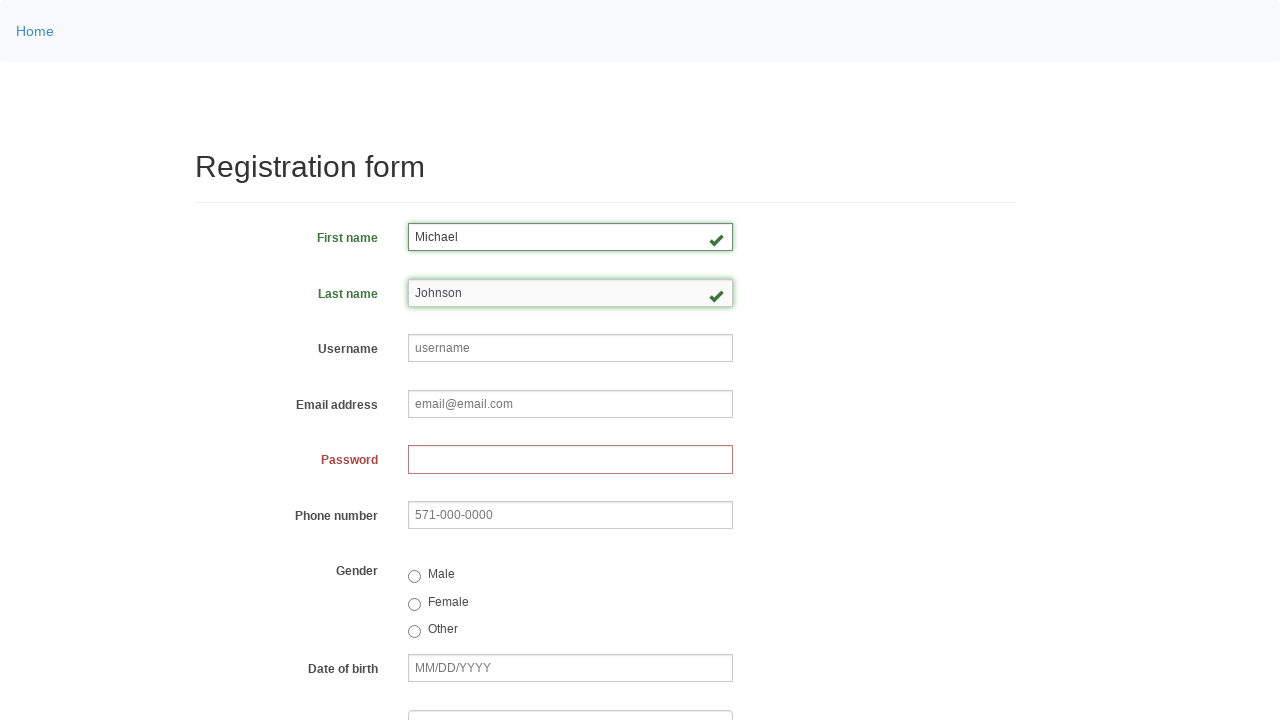

Filled username field with 'helpdesk433' on input[name='username']
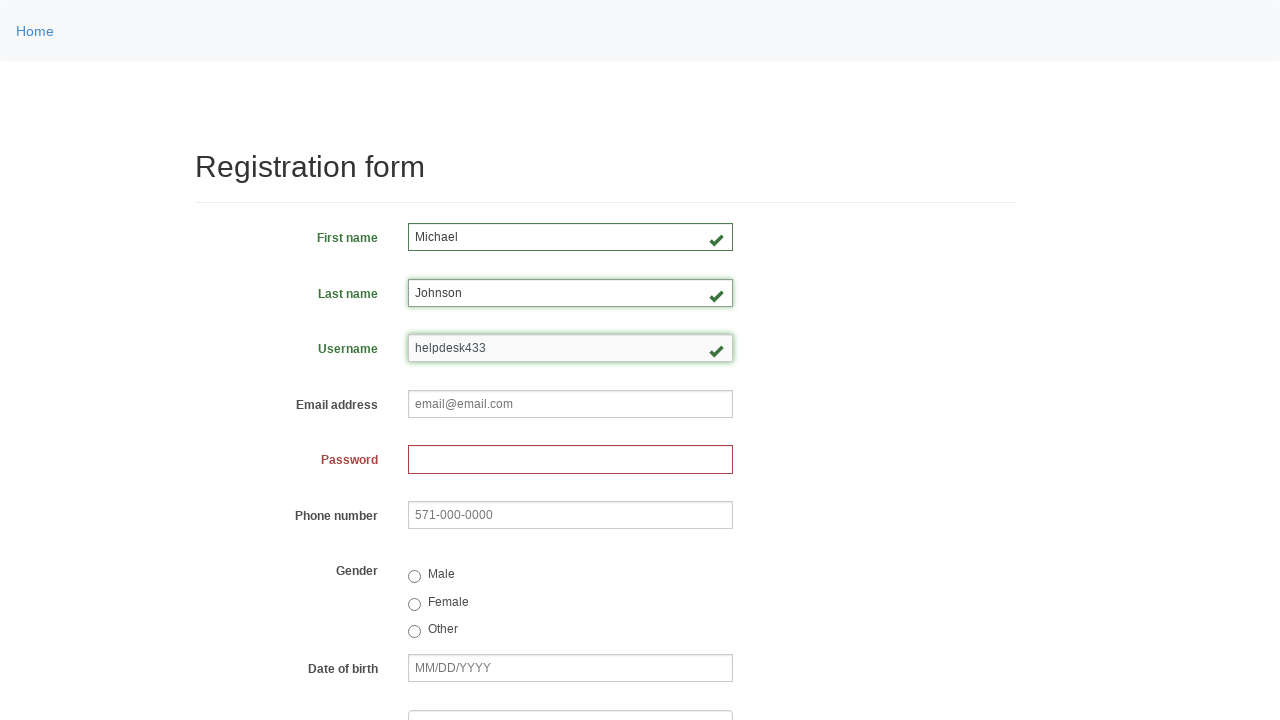

Filled email field with 'helpdesk433@mail.com' on input[name='email']
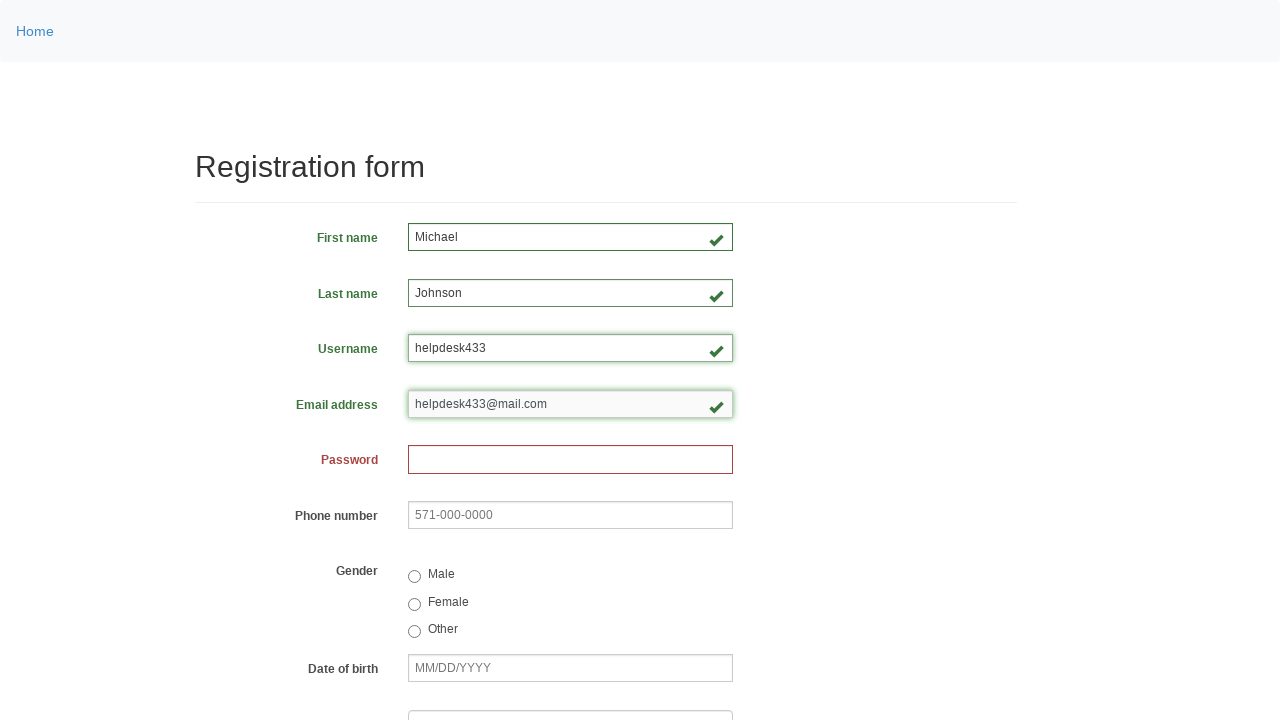

Filled password field with randomly generated password on input[name='password']
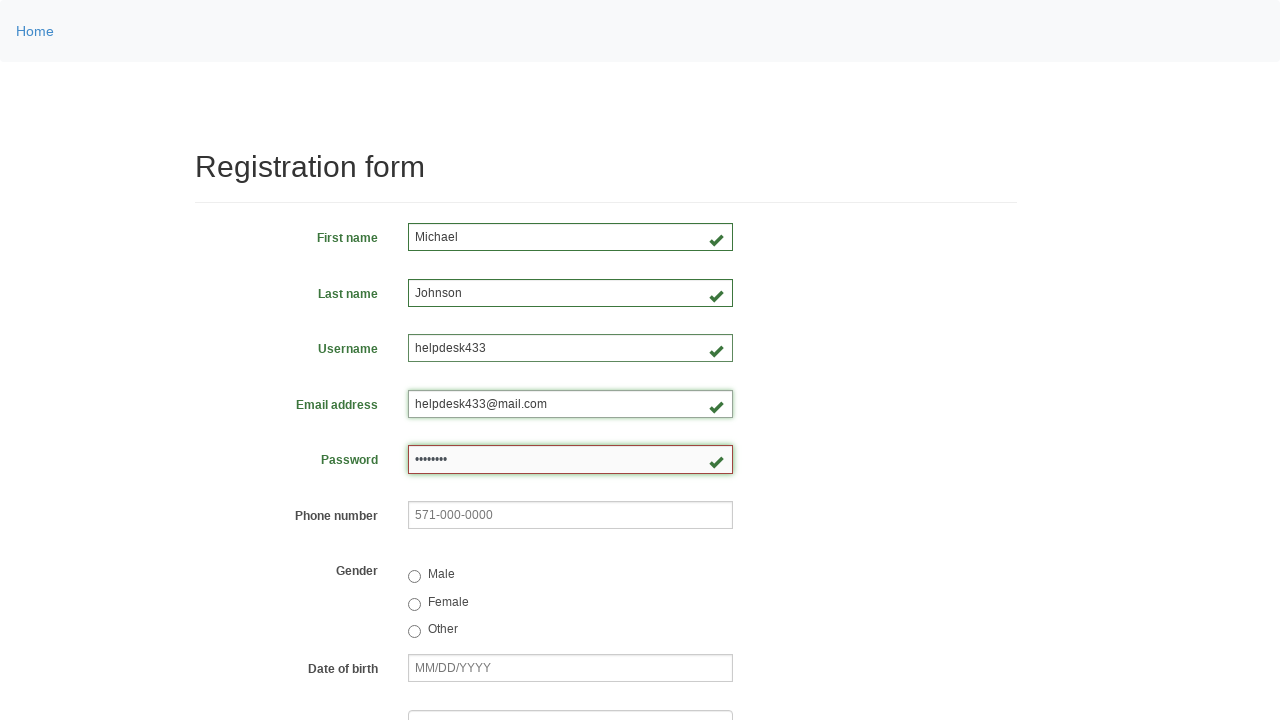

Filled phone number field with '587-627-4704' on input[name='phone']
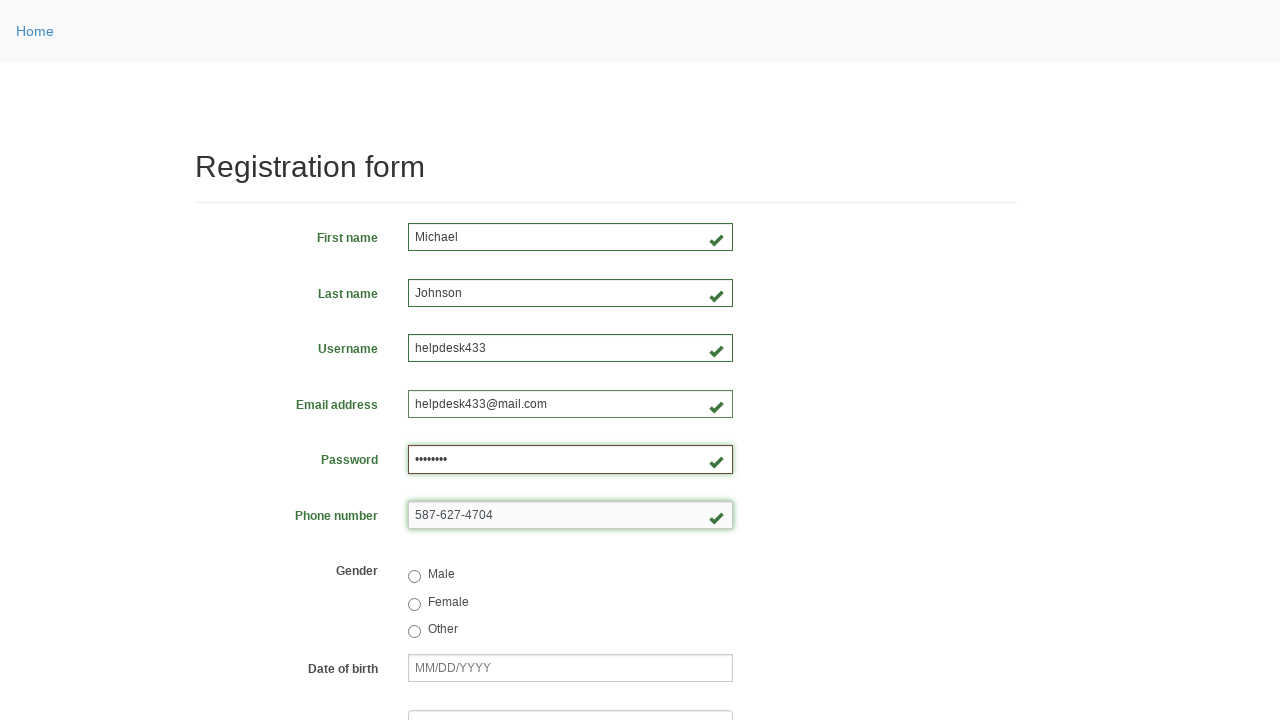

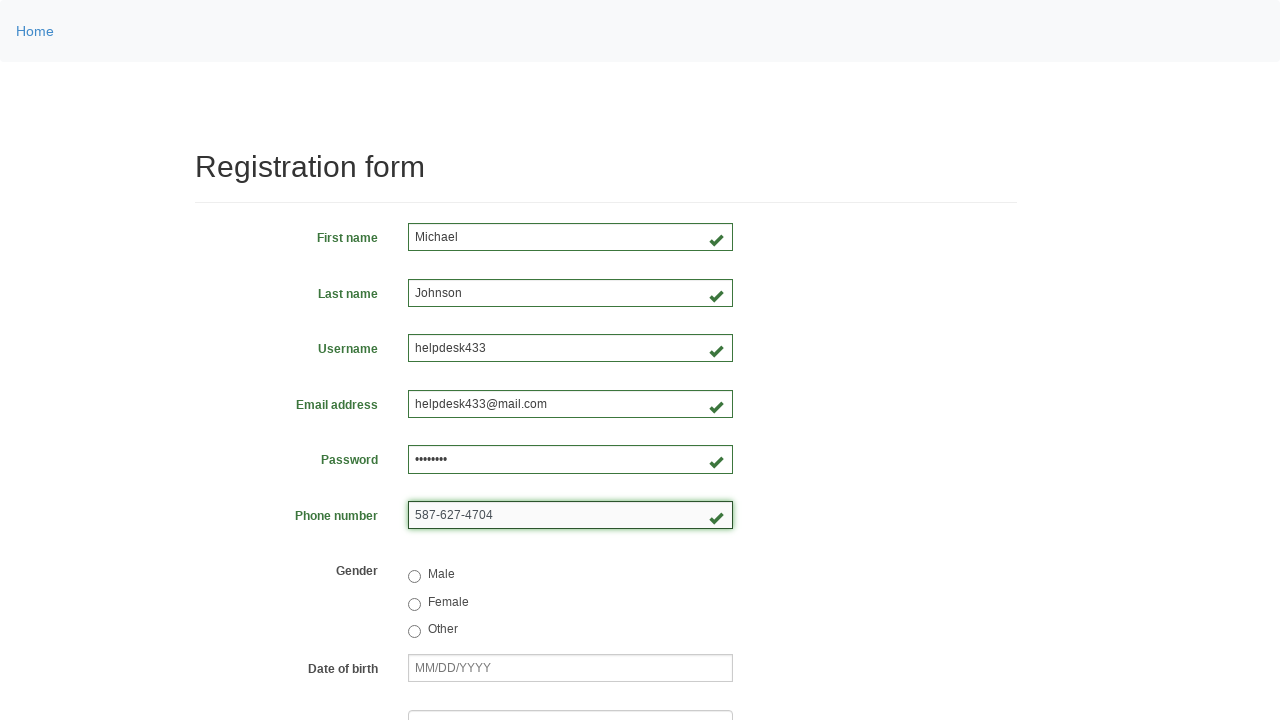